Tests the mortgage calculator by filling in home value, down payment, loan amount, interest rate, loan term, property tax, PMI, homeowner's insurance, and HOA fees fields

Starting URL: https://www.mortgagecalculator.org/

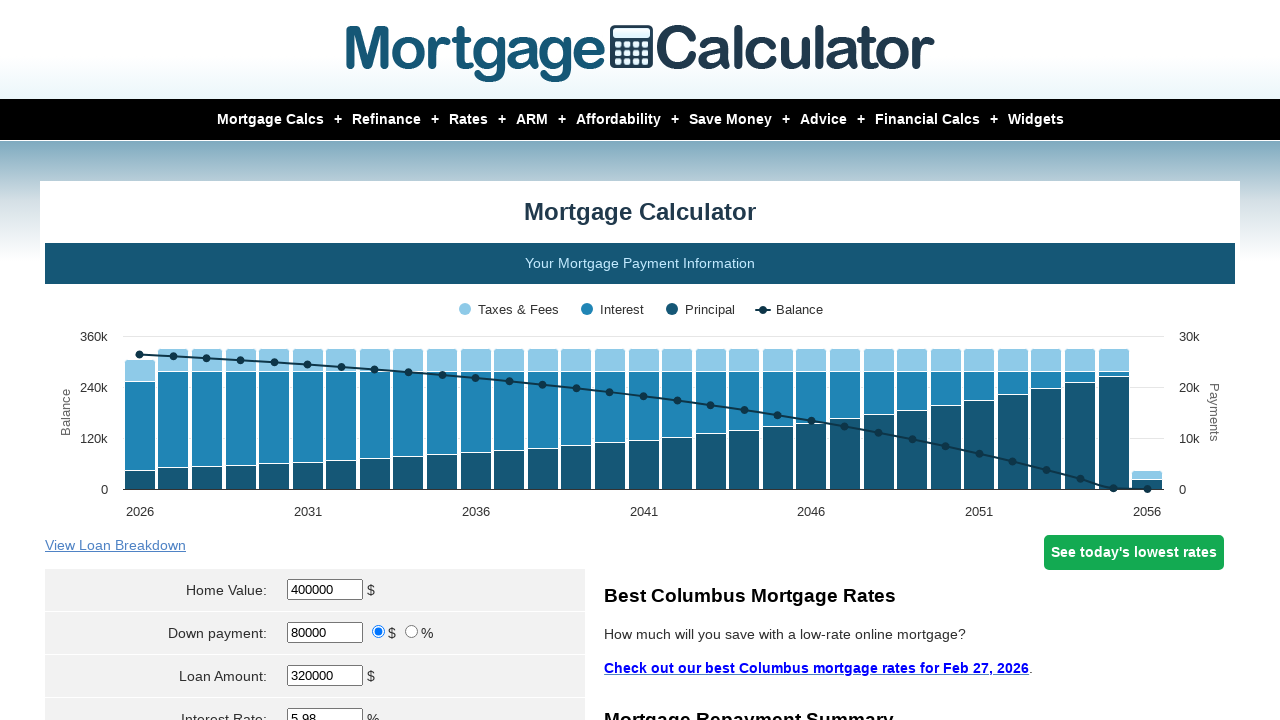

Filled home value field with 100000 on #homeval
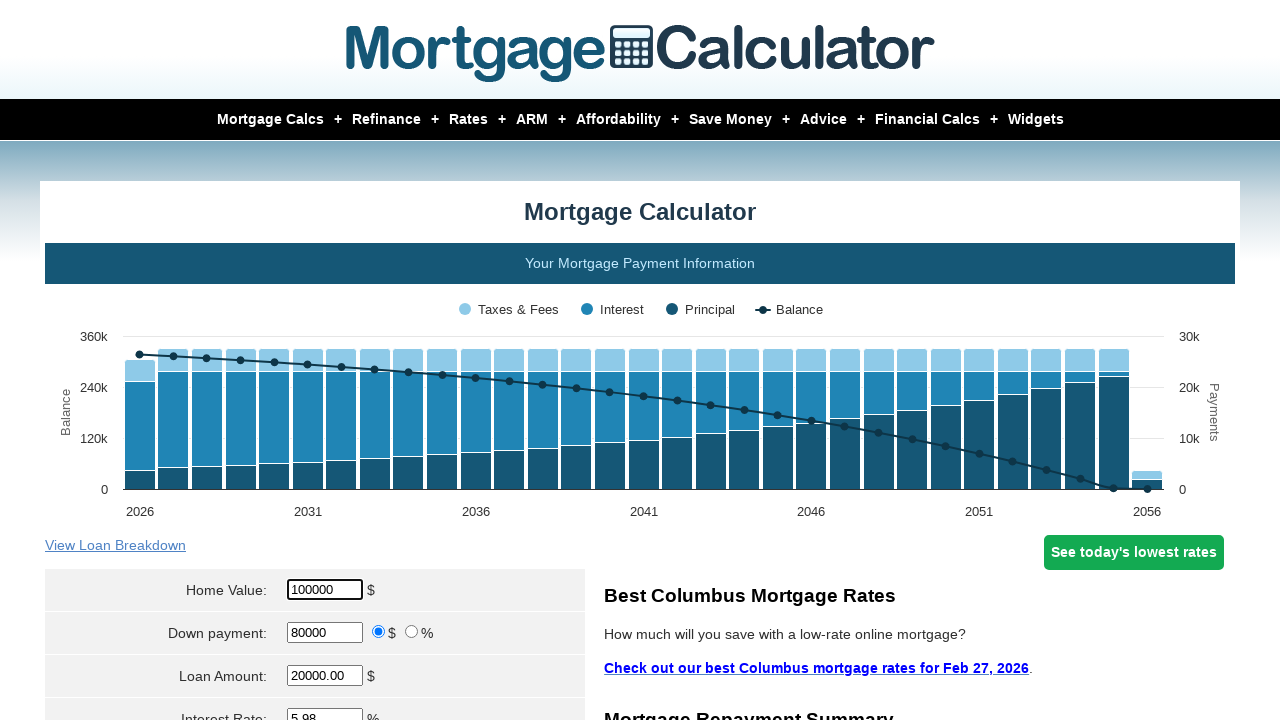

Filled down payment field with 10000 on #downpayment
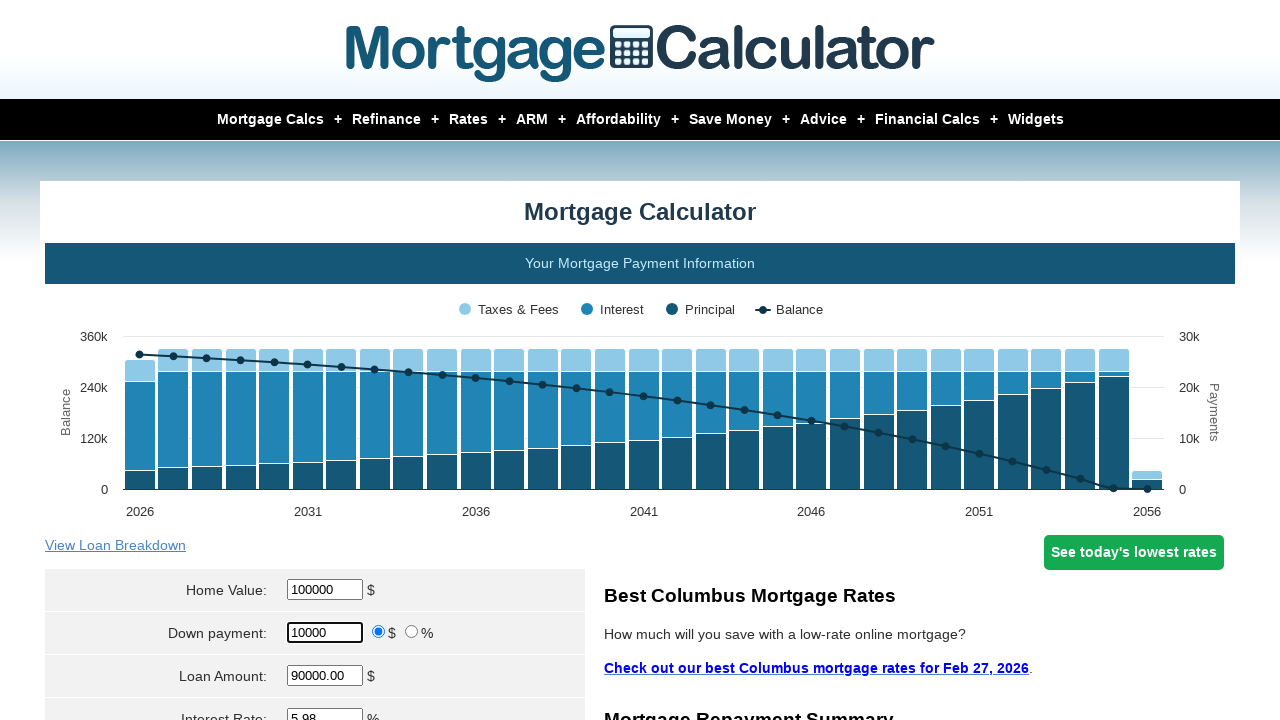

Filled loan amount field with 90000 on #loanamt
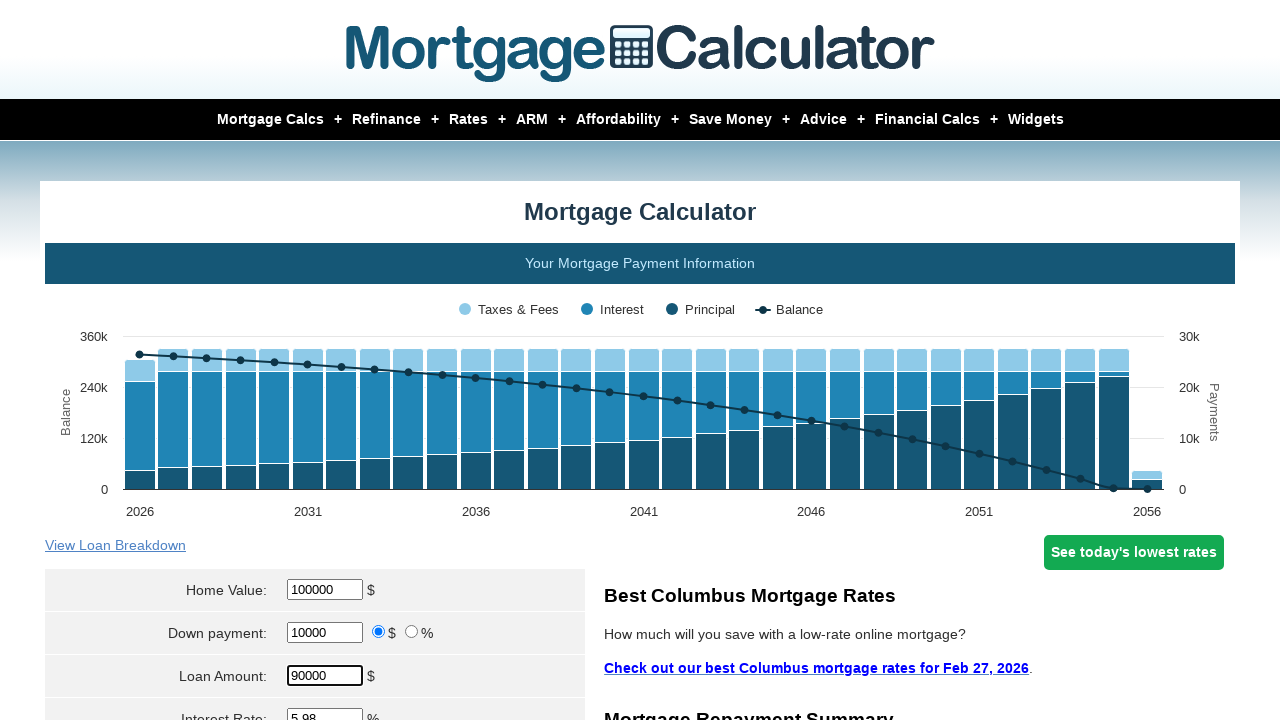

Filled interest rate field with 2.5 on #intrstsrate
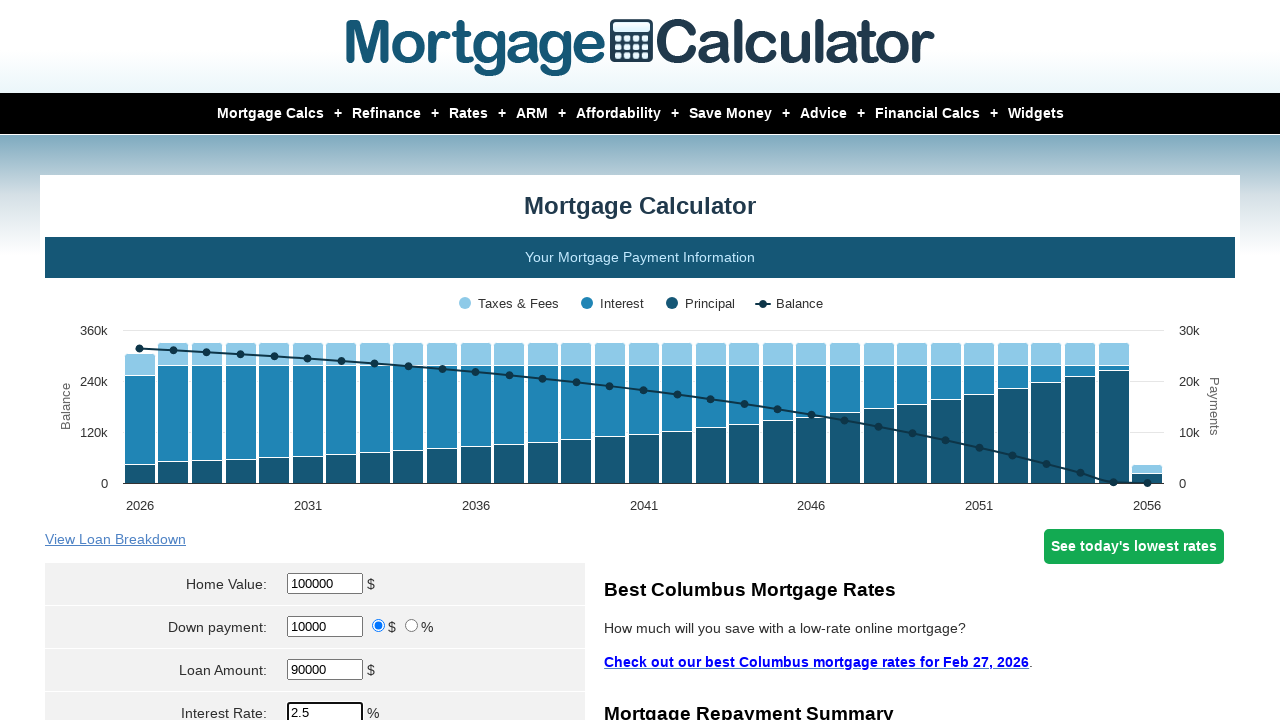

Filled loan term field with 30 years on #loanterm
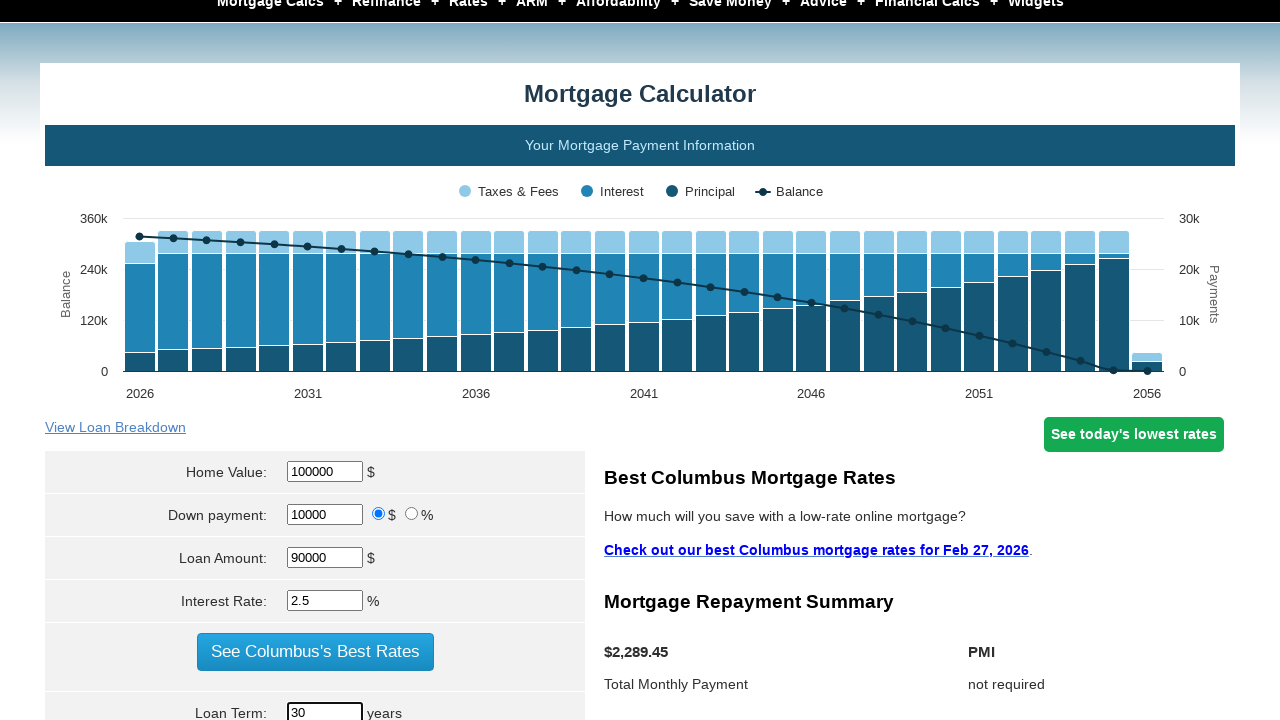

Filled property tax field with 1000 on #pptytax
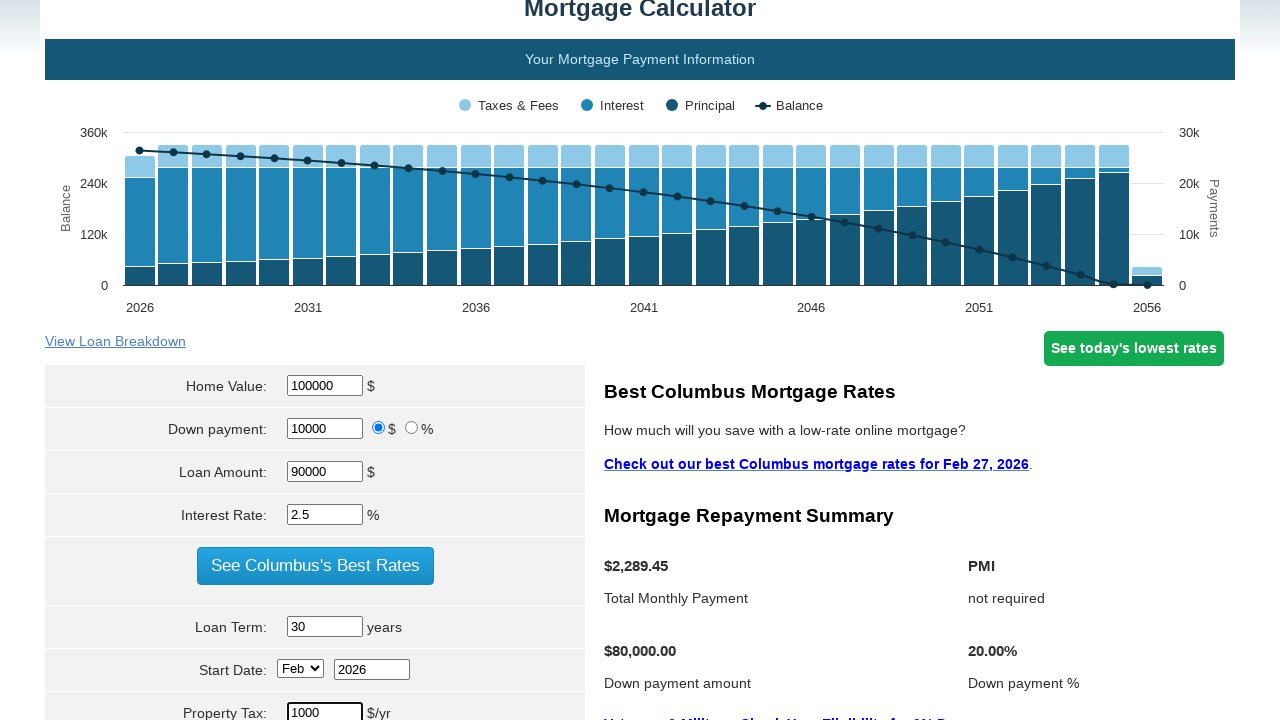

Filled PMI percentage field with 0.5 on #pmi
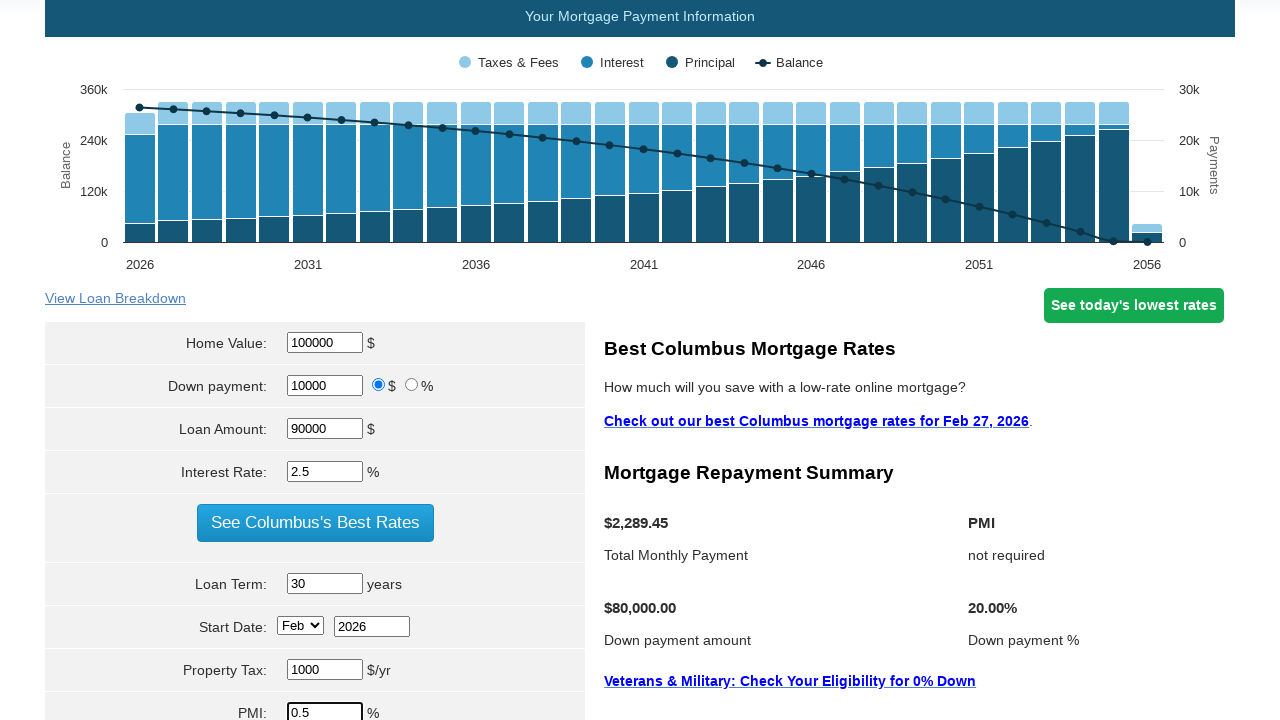

Filled homeowner's insurance field with 1000 on #hoi
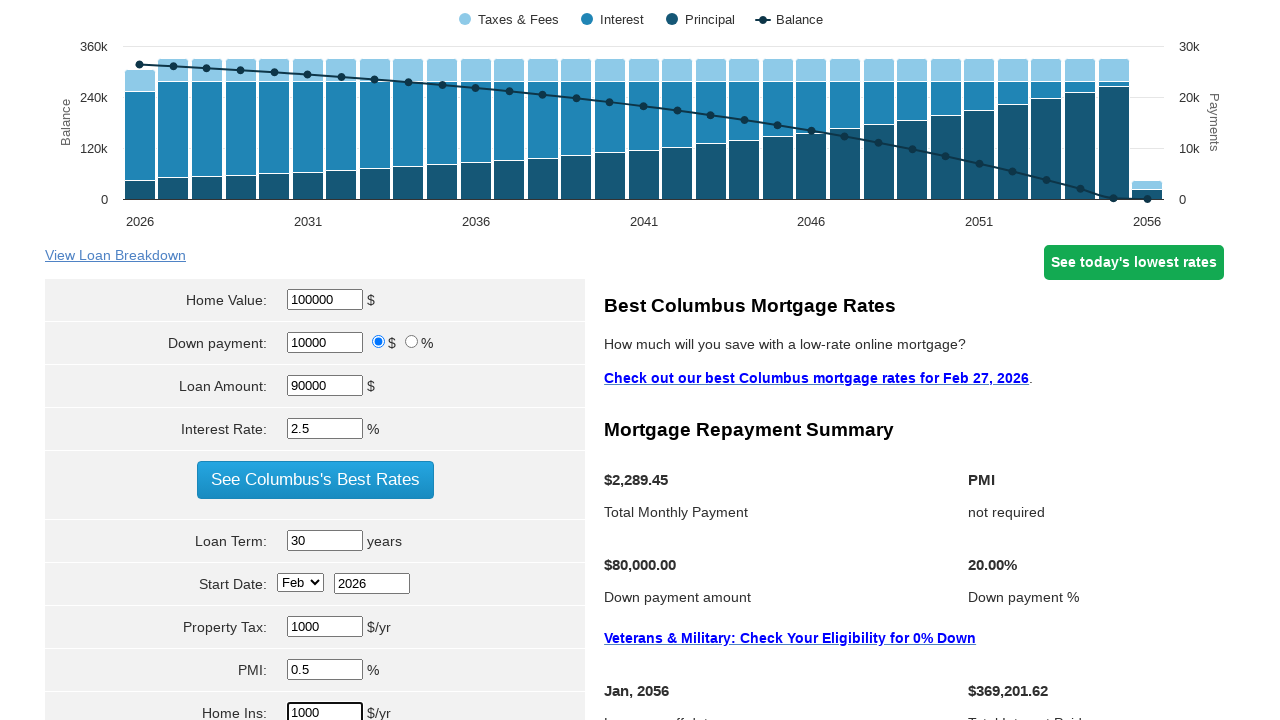

Filled HOA fees field with 10 on #hoa
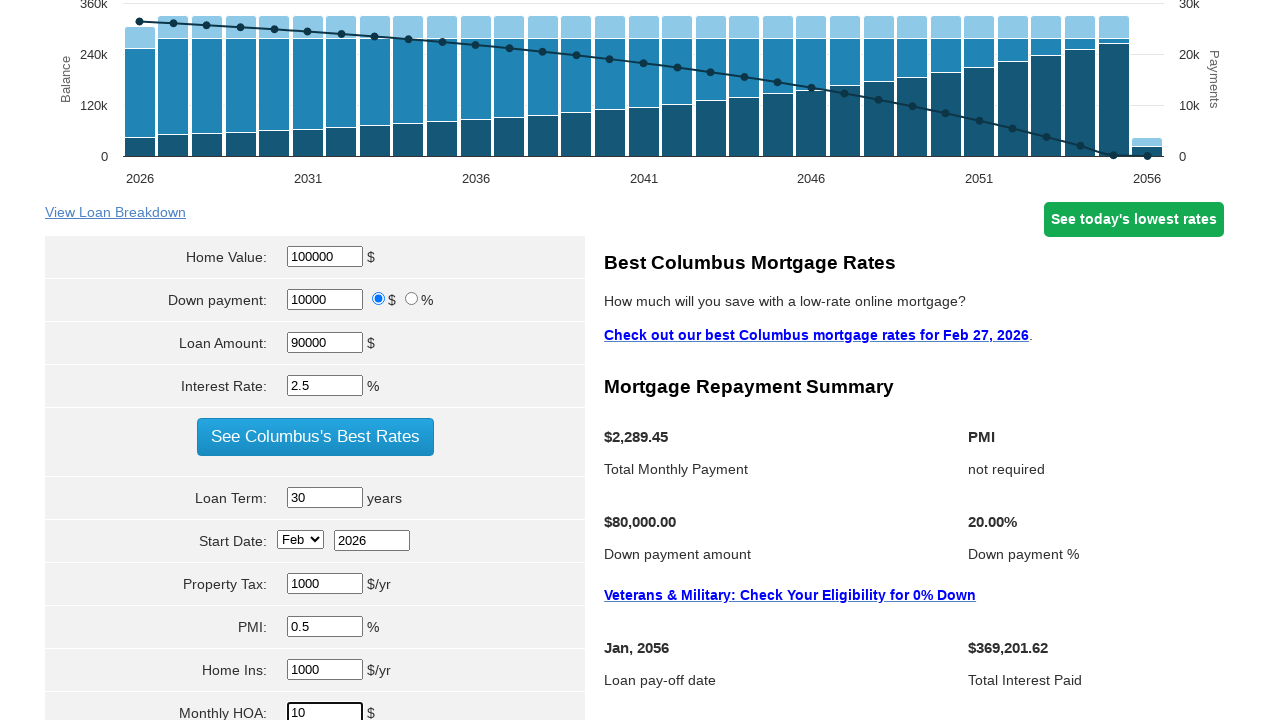

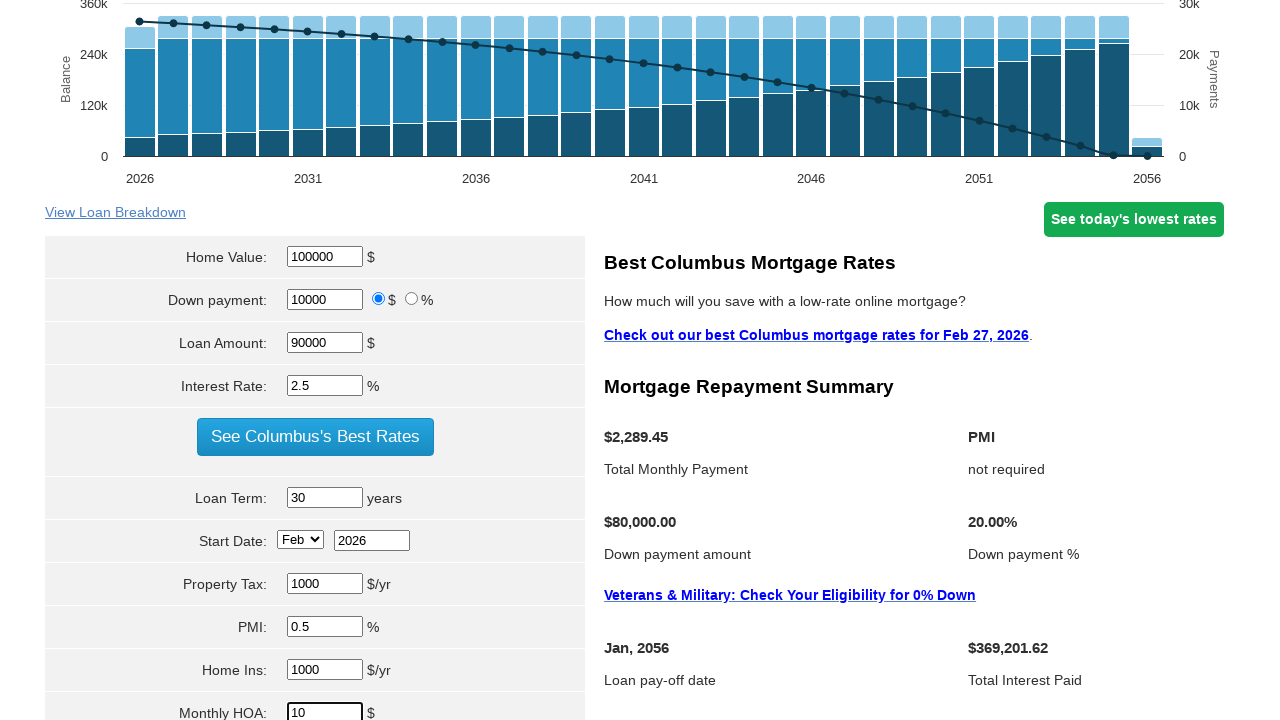